Tests the JPL Space image gallery by clicking the full image button to expand the featured image view

Starting URL: https://data-class-jpl-space.s3.amazonaws.com/JPL_Space/index.html

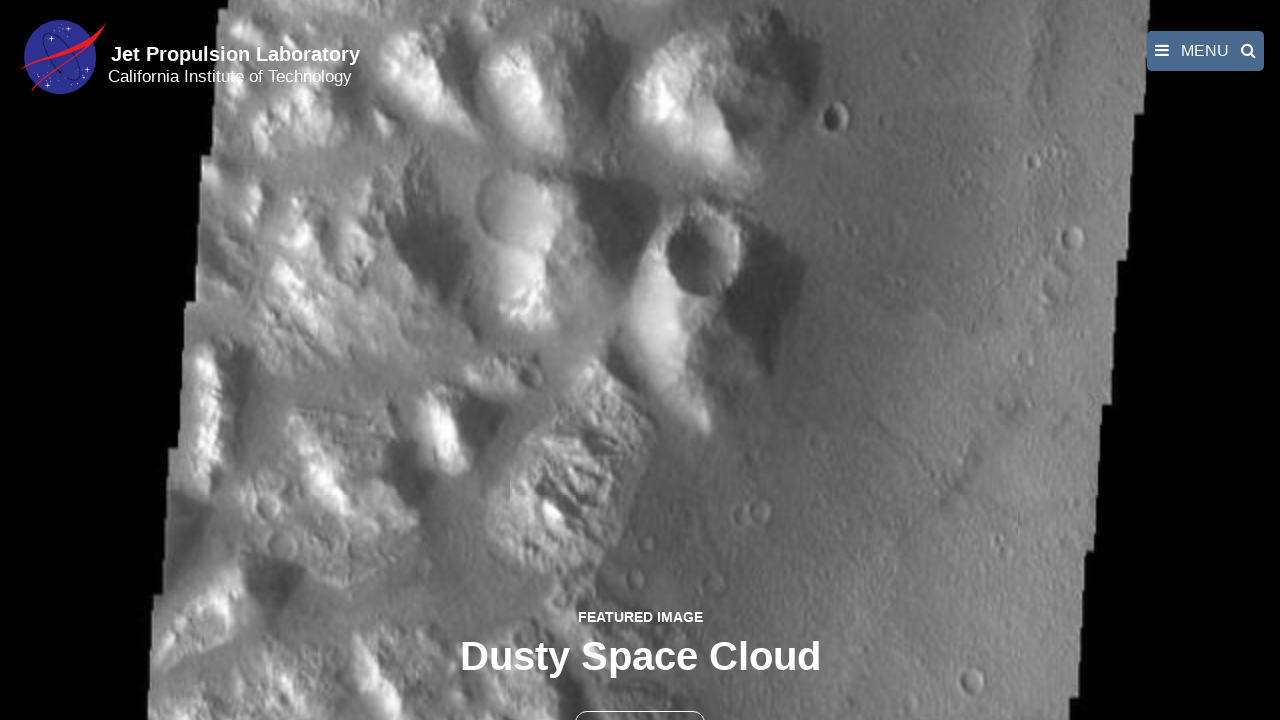

Navigated to JPL Space image gallery
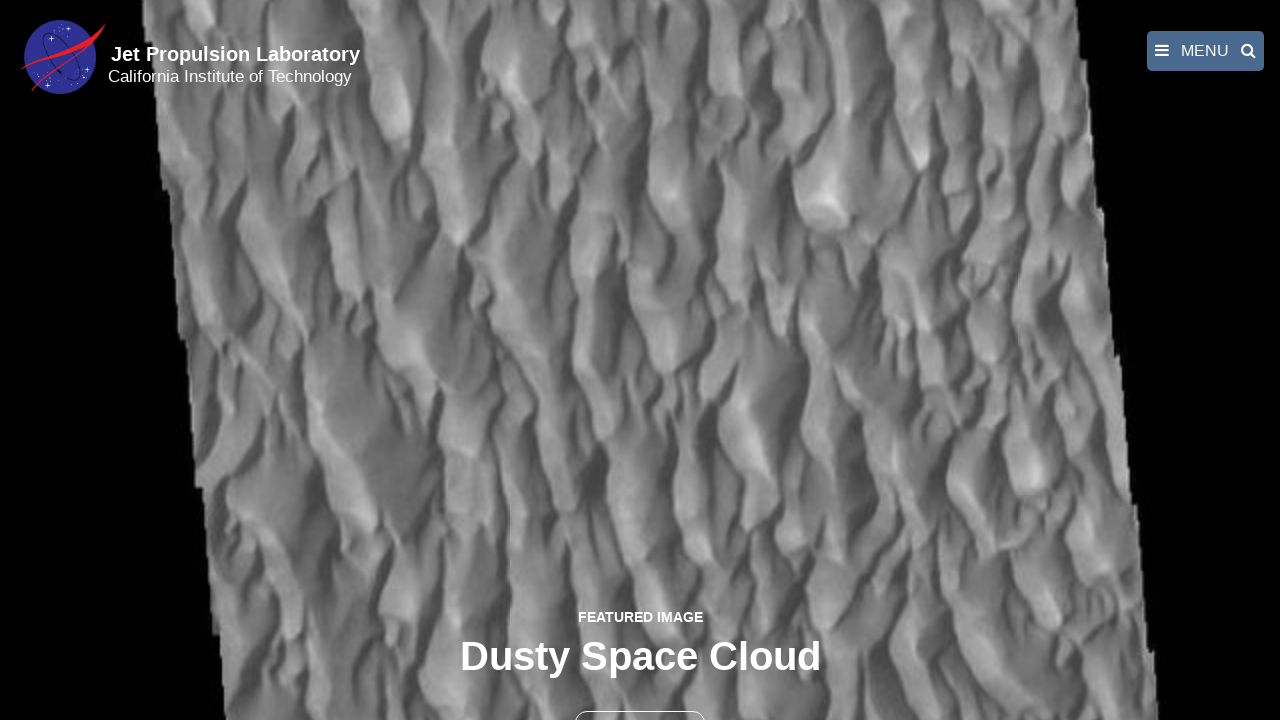

Clicked the full image button to expand featured image view at (640, 699) on button >> nth=1
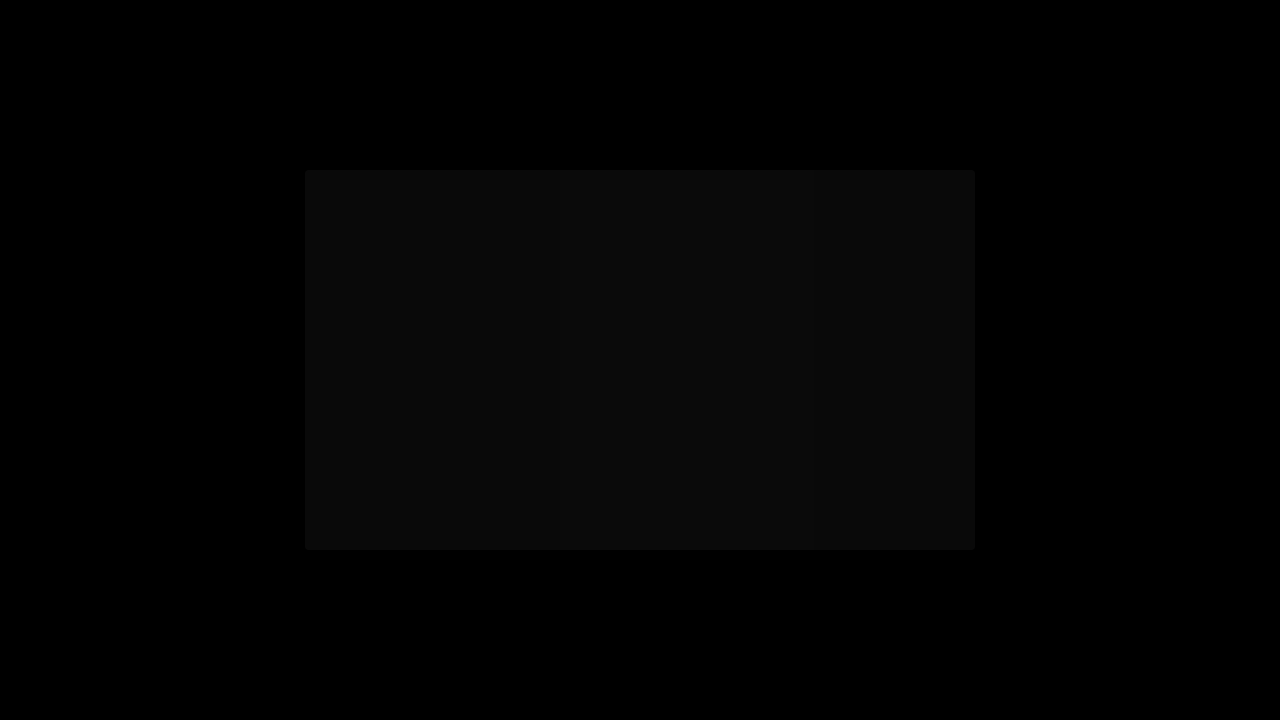

Full-size image loaded in expanded view
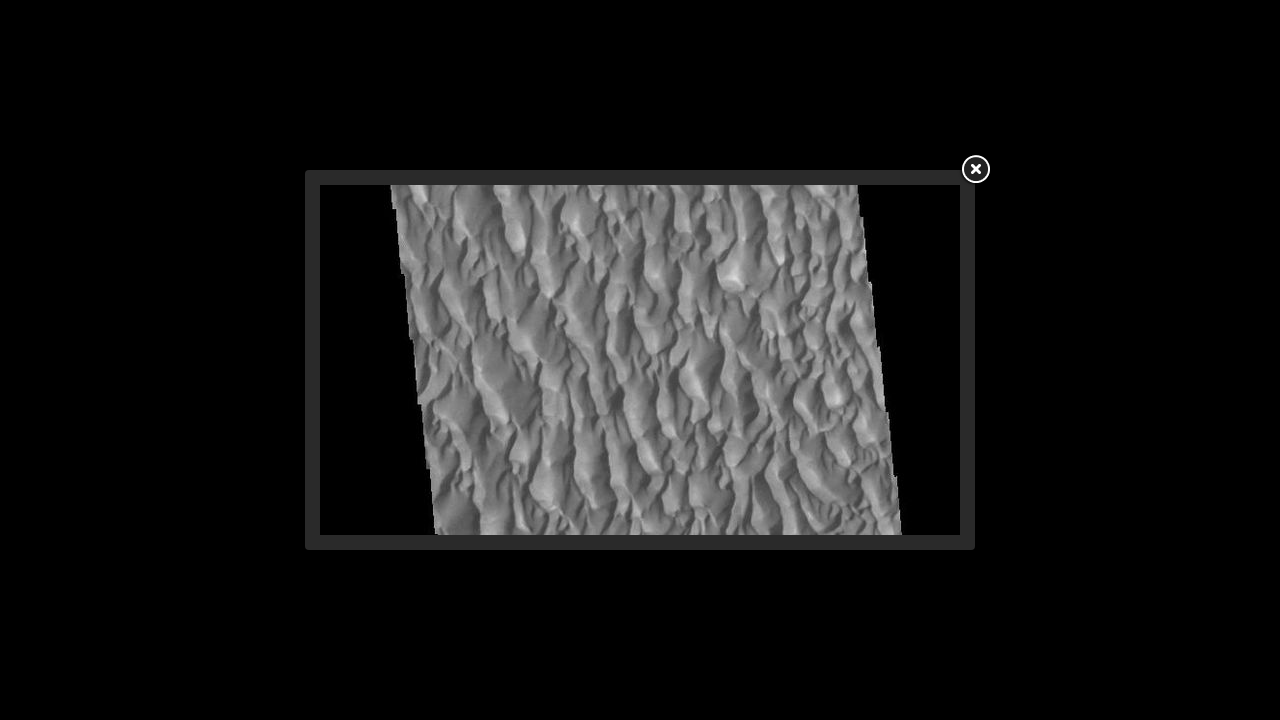

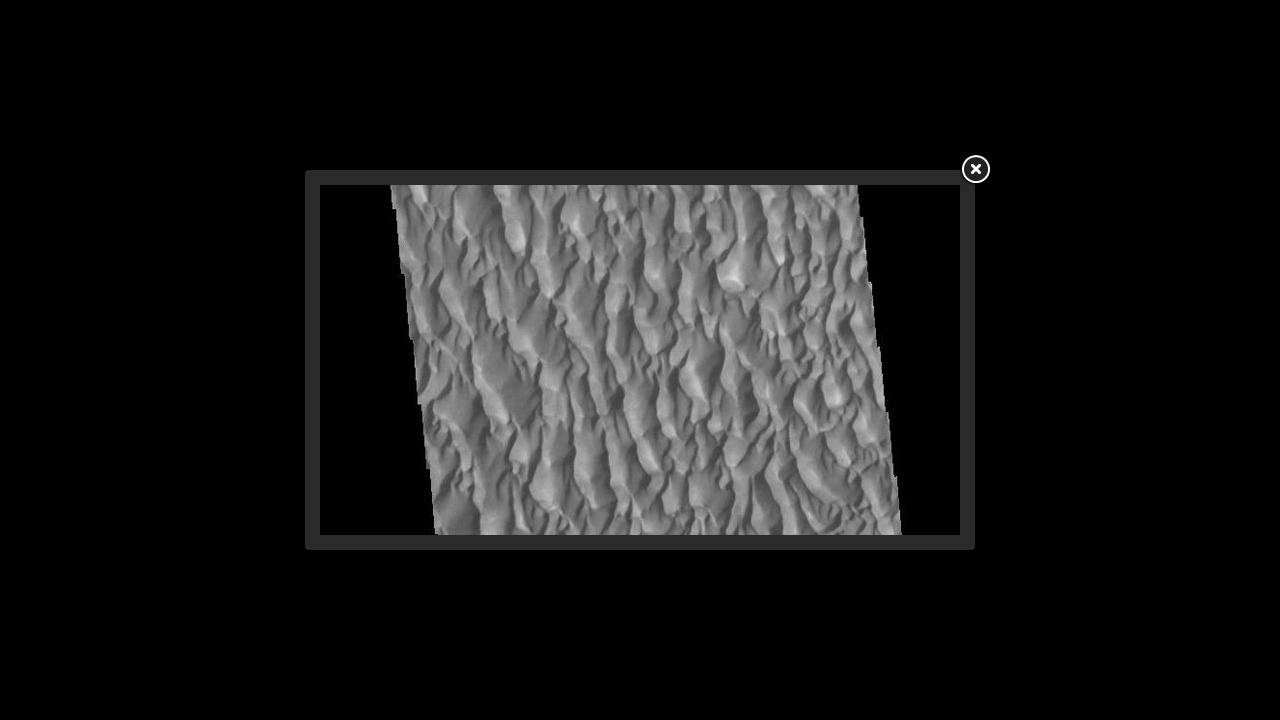